Tests navigation panel redirects by clicking on My Account, Basket, and Main navigation links and verifying correct URL navigation.

Starting URL: http://intershop5.skillbox.ru/

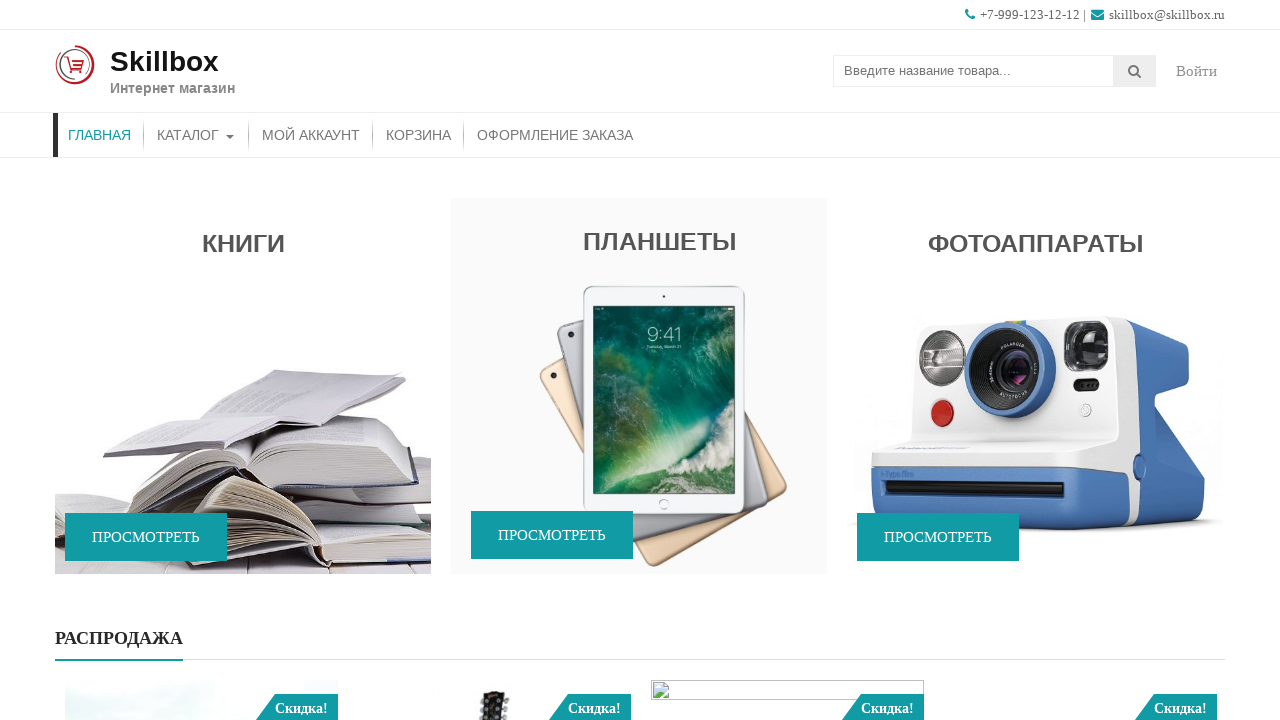

Clicked on 'My Account' navigation link at (311, 135) on xpath=//a[text()='Мой аккаунт']/parent::li[@id]
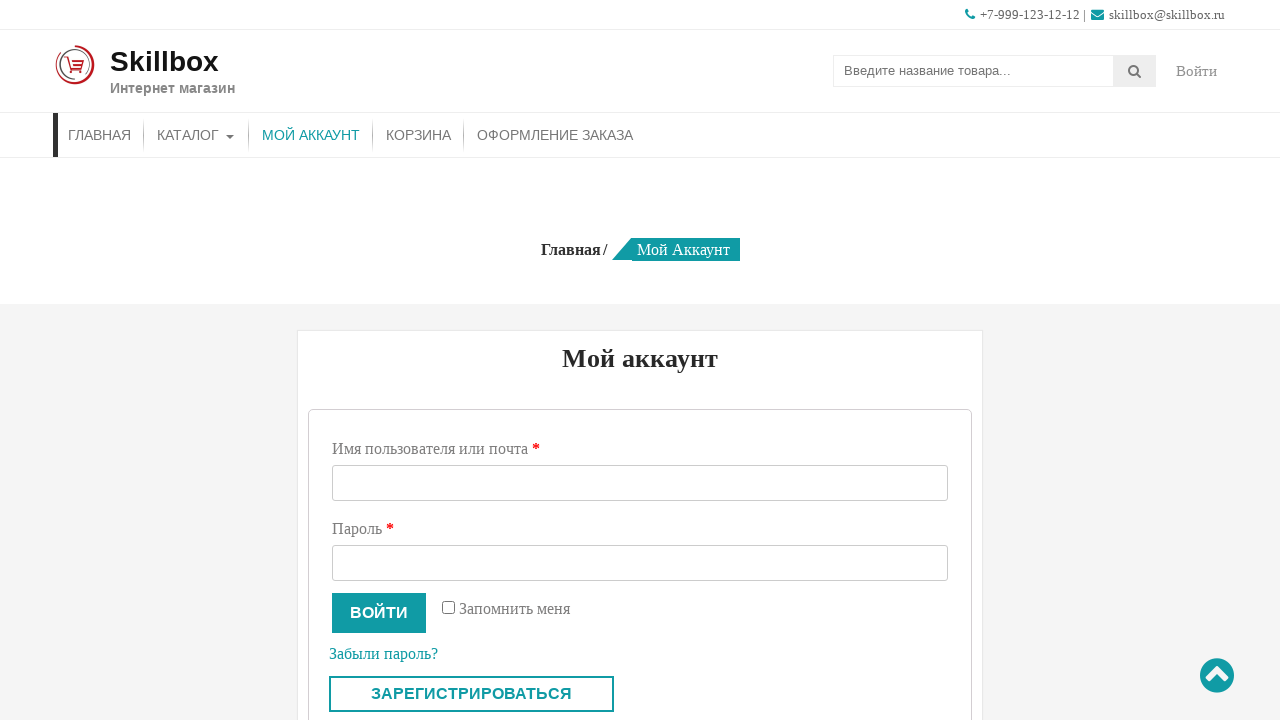

Verified redirect to My Account page (URL contains /my-account/)
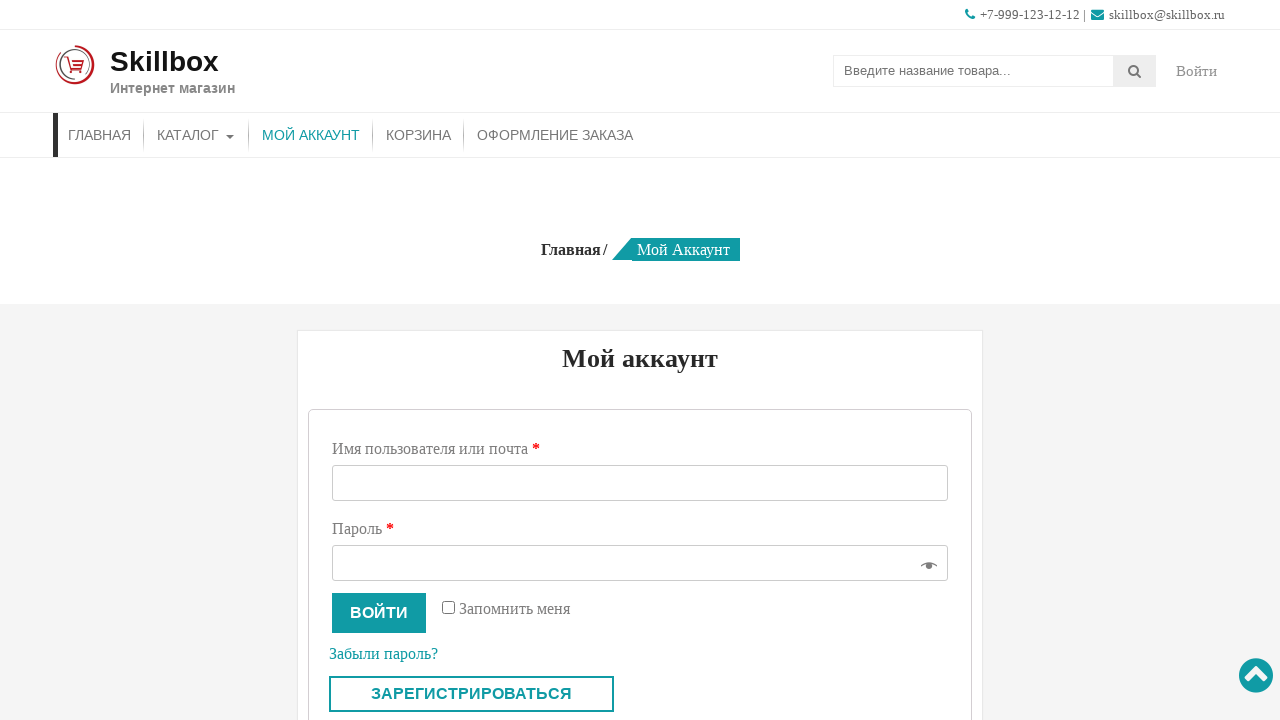

Navigated back to main page
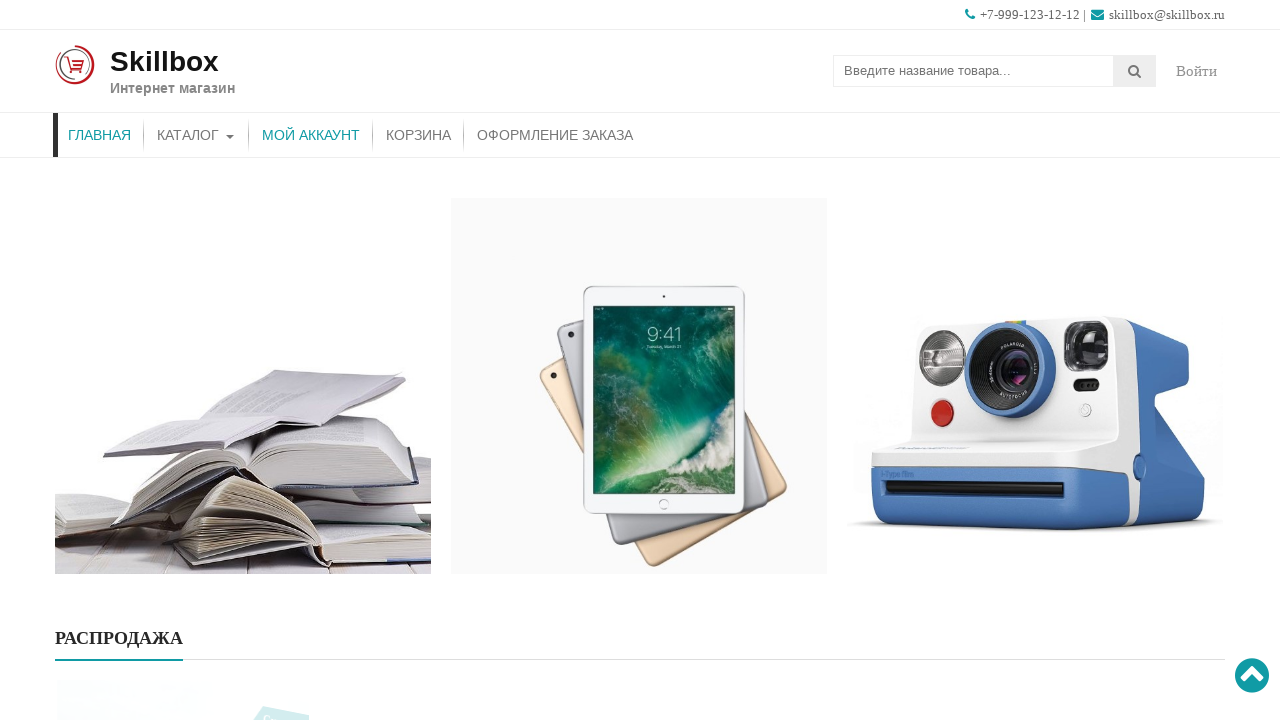

Clicked on 'Basket' navigation link at (418, 135) on xpath=//a[text()='Корзина']/parent::li[@id]
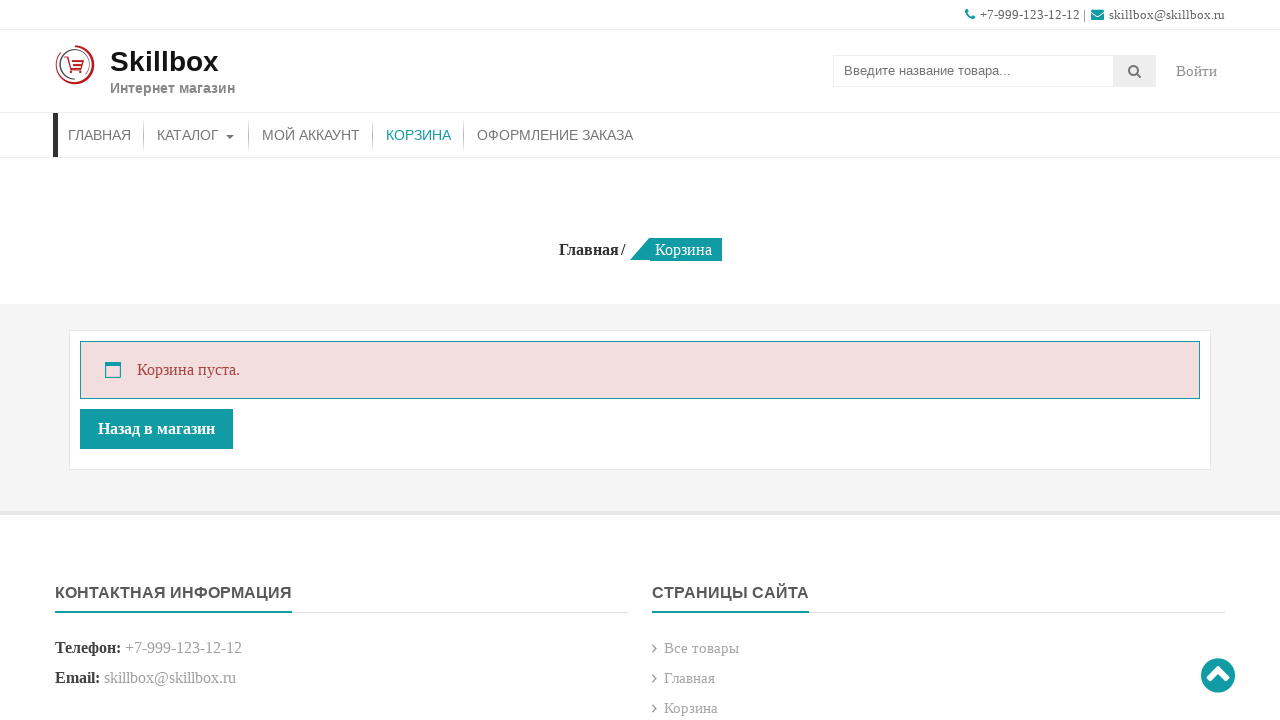

Verified redirect to cart page (URL contains /cart/)
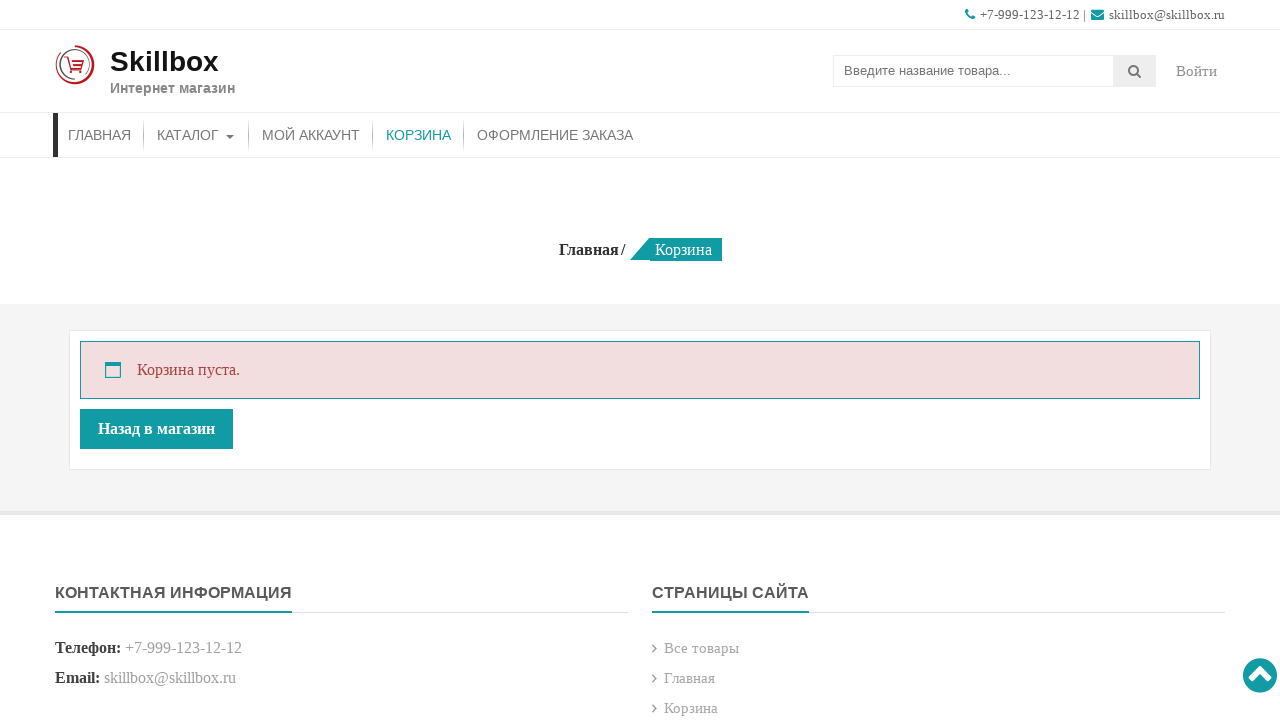

Navigated to cart page URL
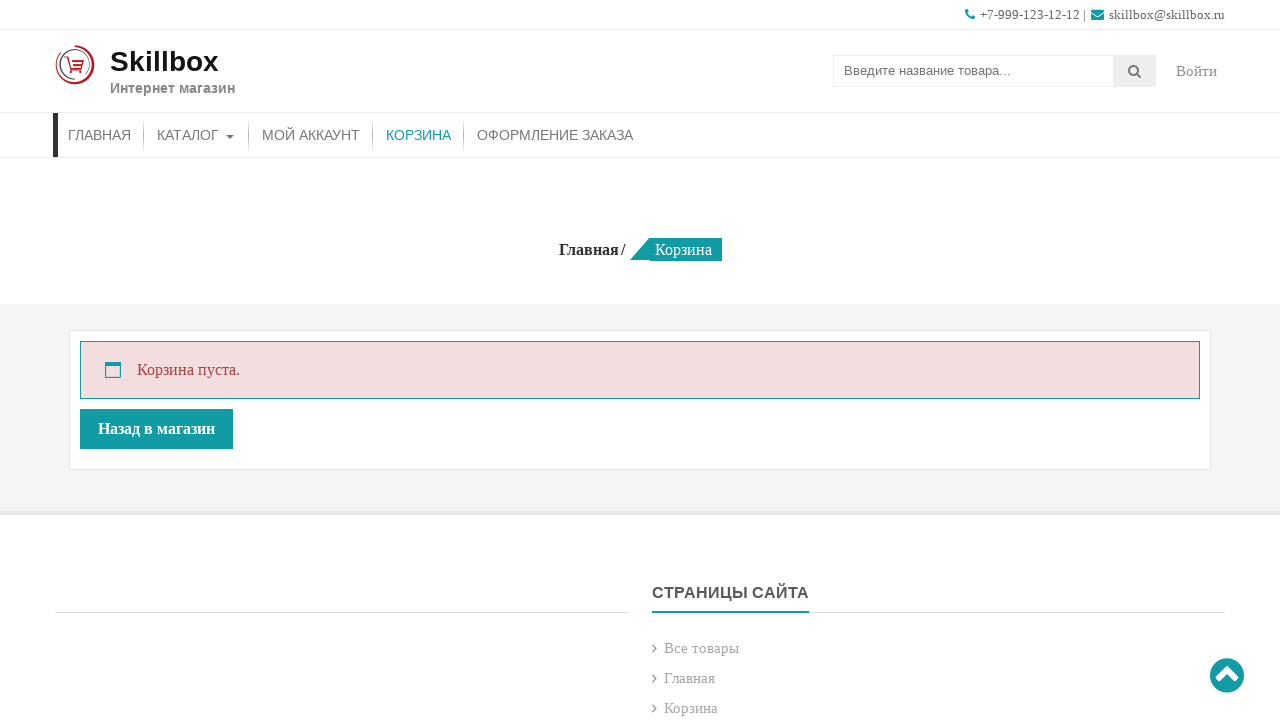

Clicked on 'Main' navigation link at (100, 135) on xpath=//a[text()='Главная']/parent::li[@id]
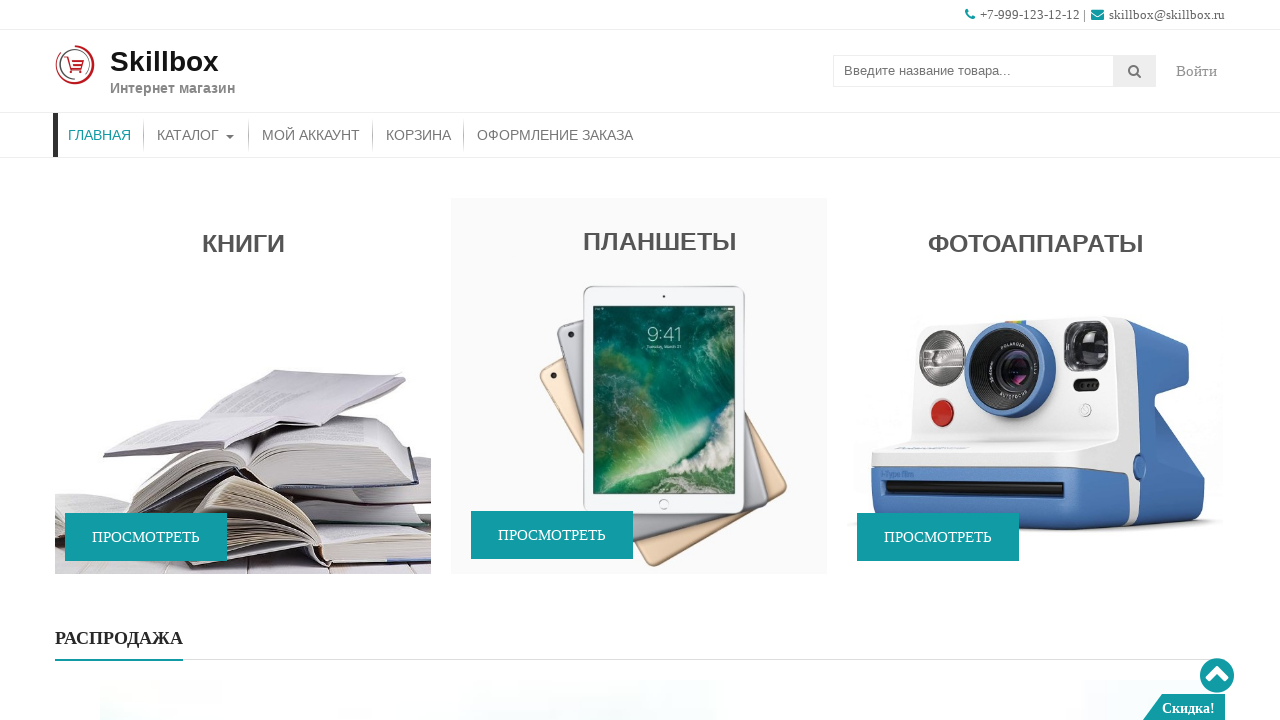

Verified redirect to main page (http://intershop5.skillbox.ru/)
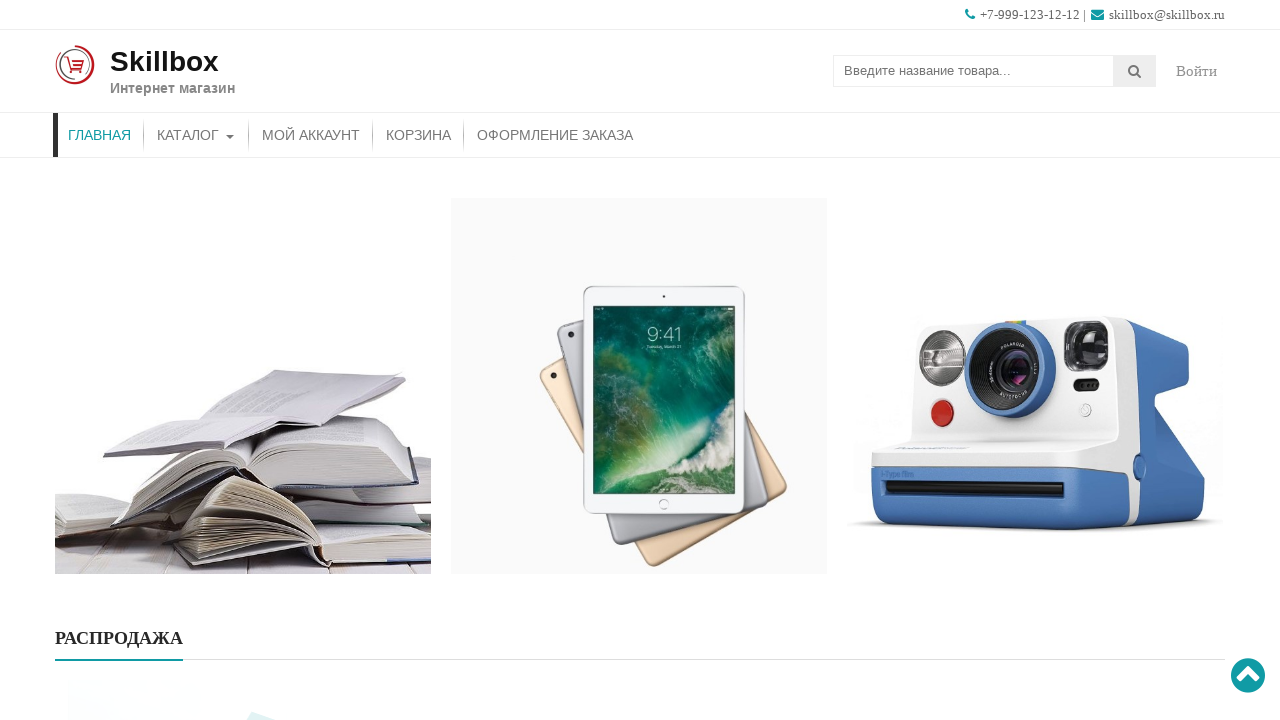

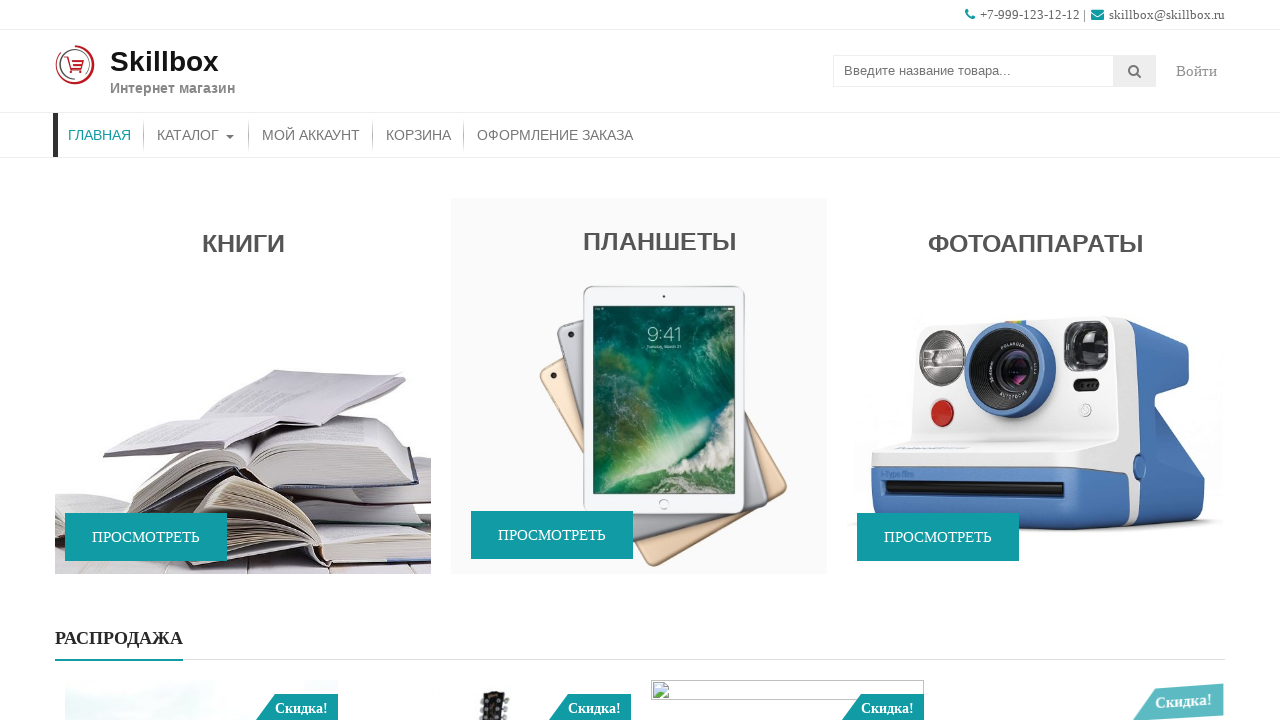